Tests registration form validation with empty username field

Starting URL: https://anatoly-karpovich.github.io/demo-login-form/

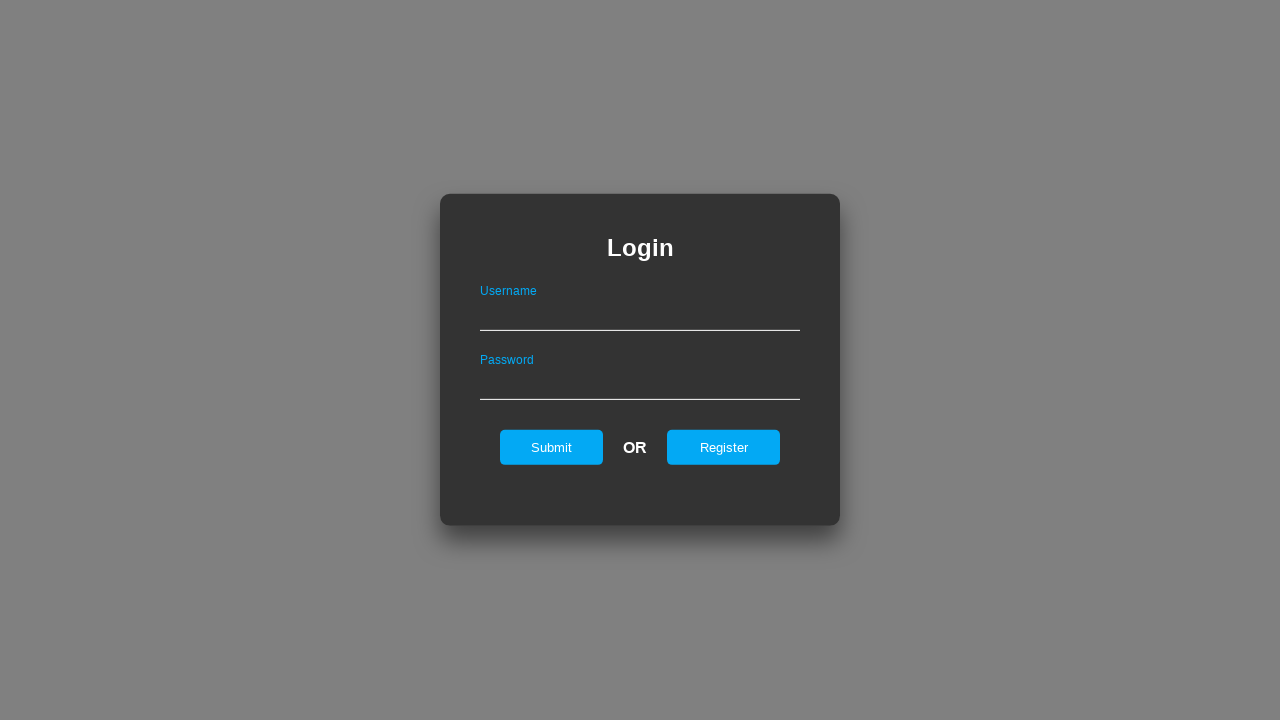

Clicked register button on login page at (724, 447) on #registerOnLogin
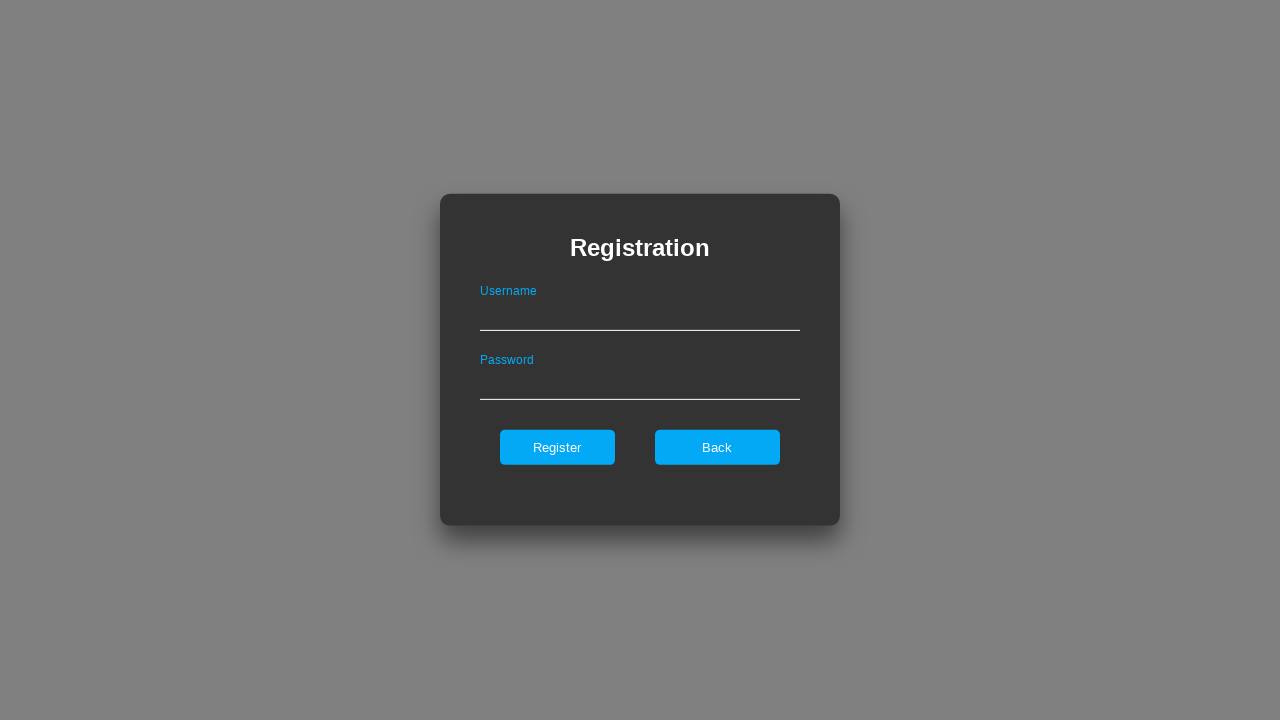

Filled username field with empty value on #userNameOnRegister
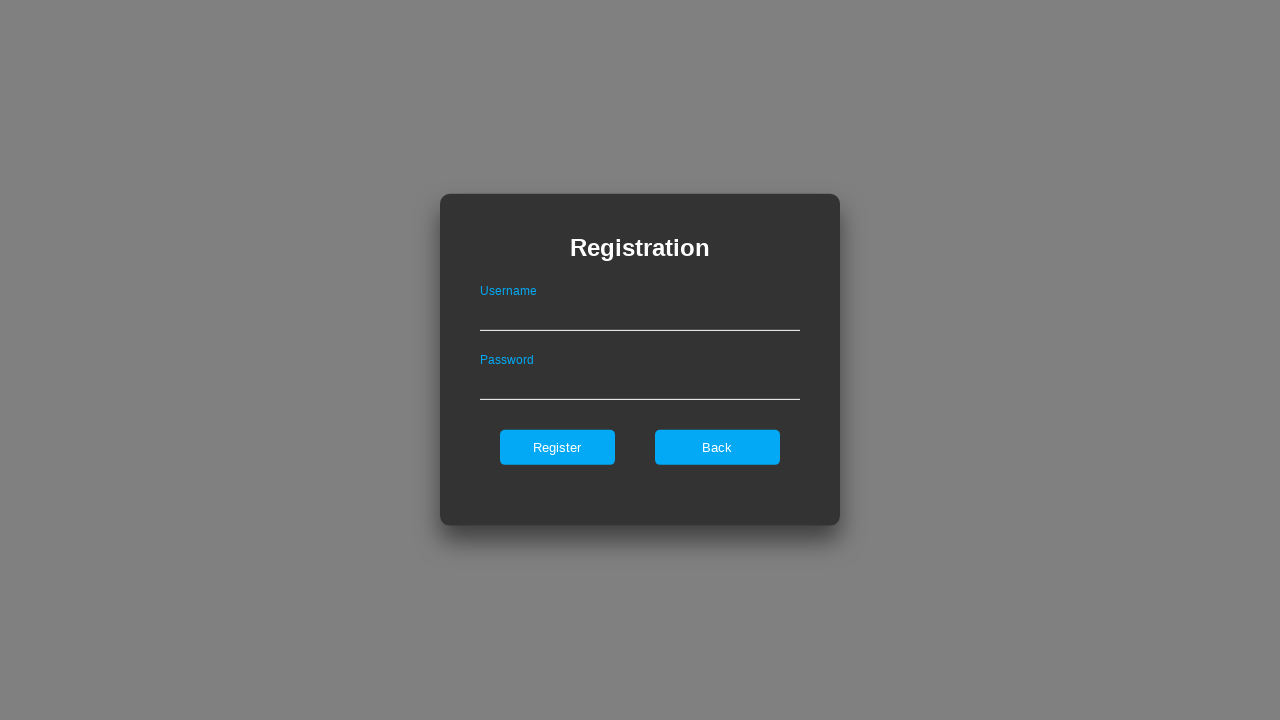

Filled password field with '123456Az' on #passwordOnRegister
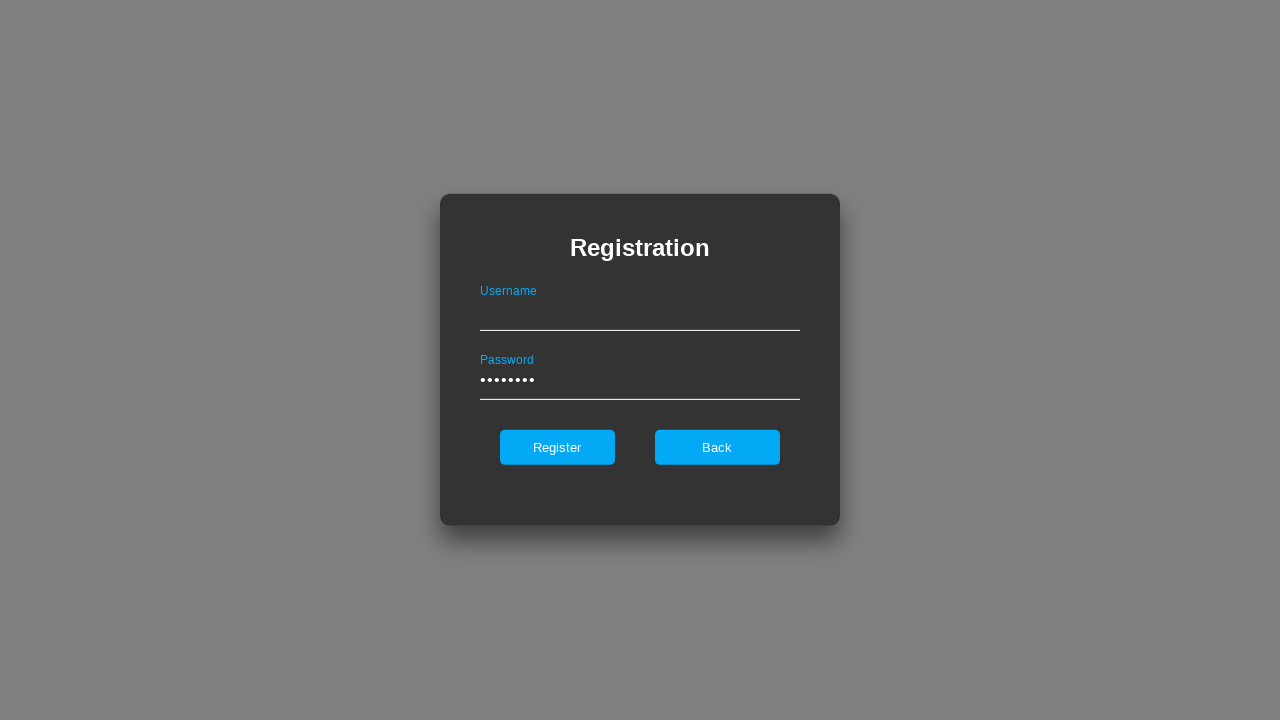

Clicked register button to submit form at (557, 447) on #register
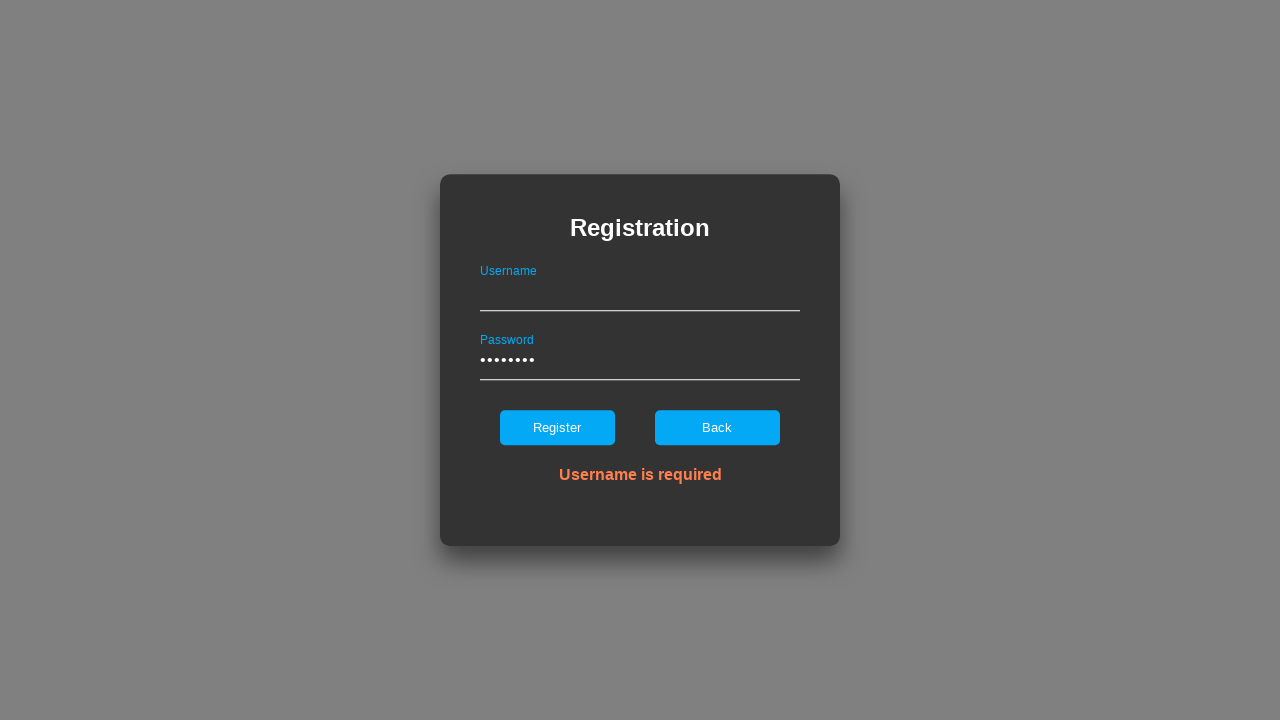

Error message for empty username appeared
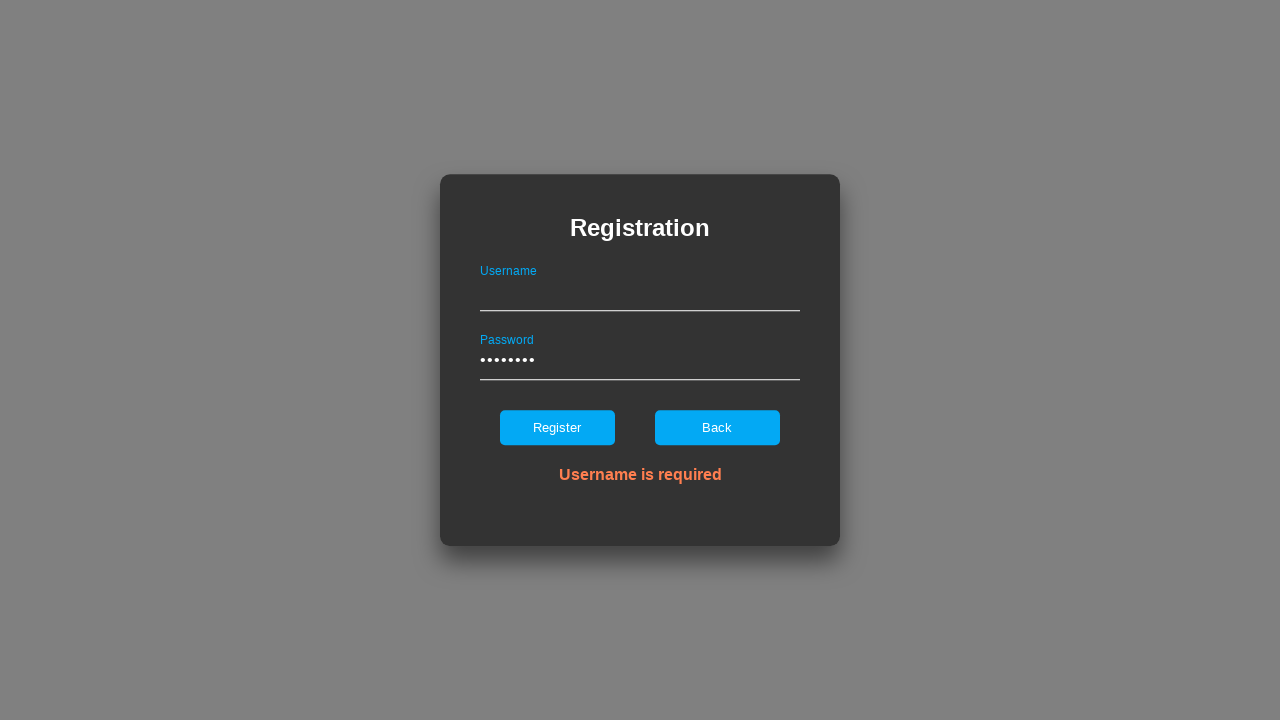

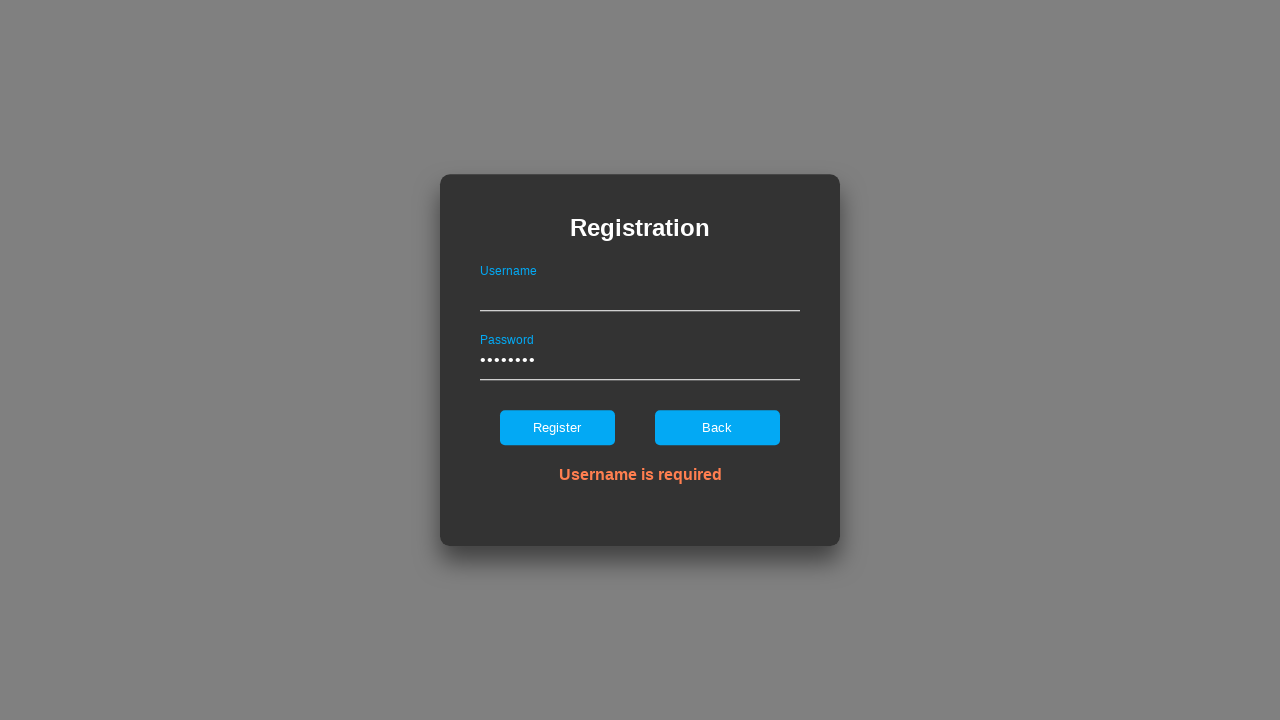